Tests VWO login page error handling by entering invalid credentials and verifying that an error message is displayed

Starting URL: https://app.vwo.com

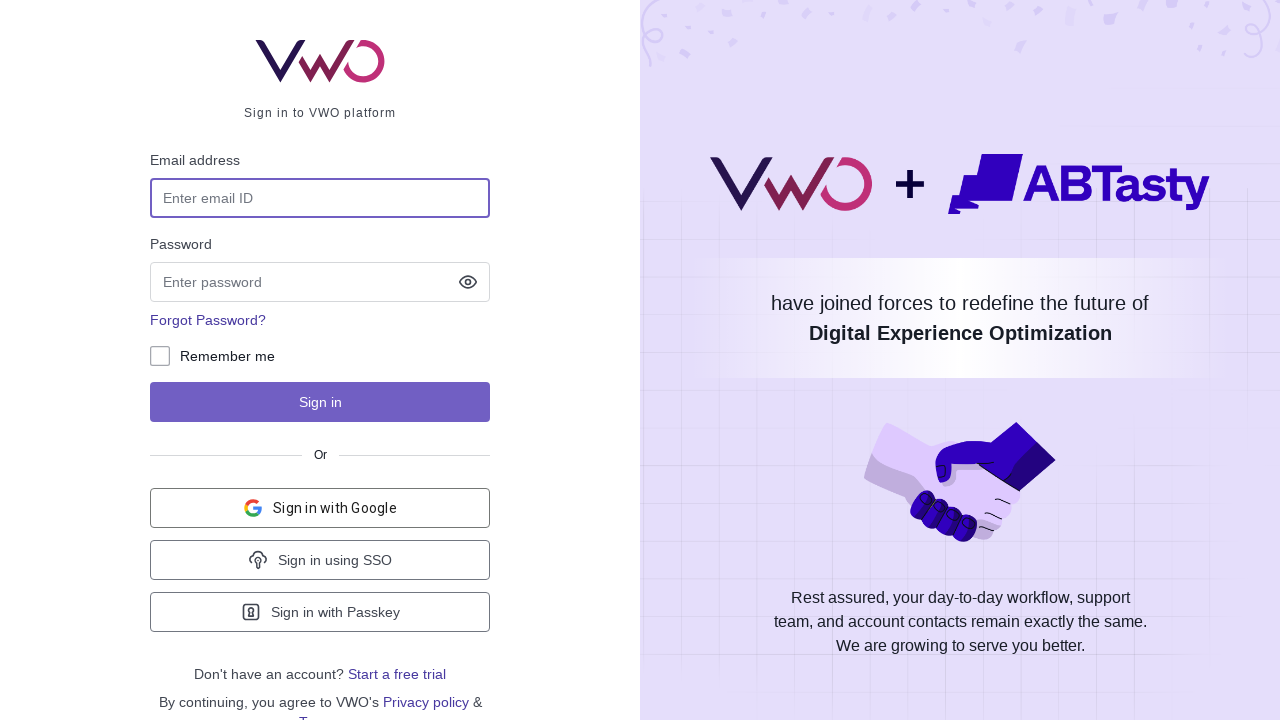

Filled login username field with 'admin@gmail.com' on #login-username
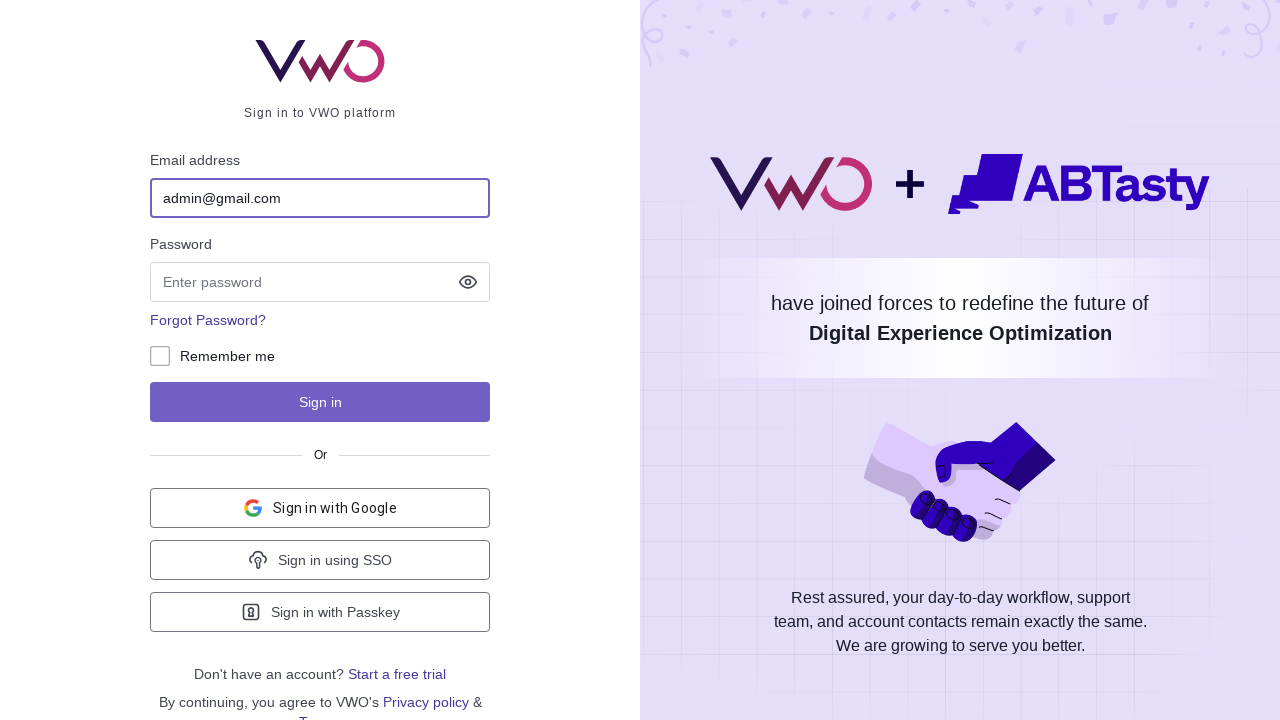

Filled password field with invalid password 'admin234' on input[name='password']
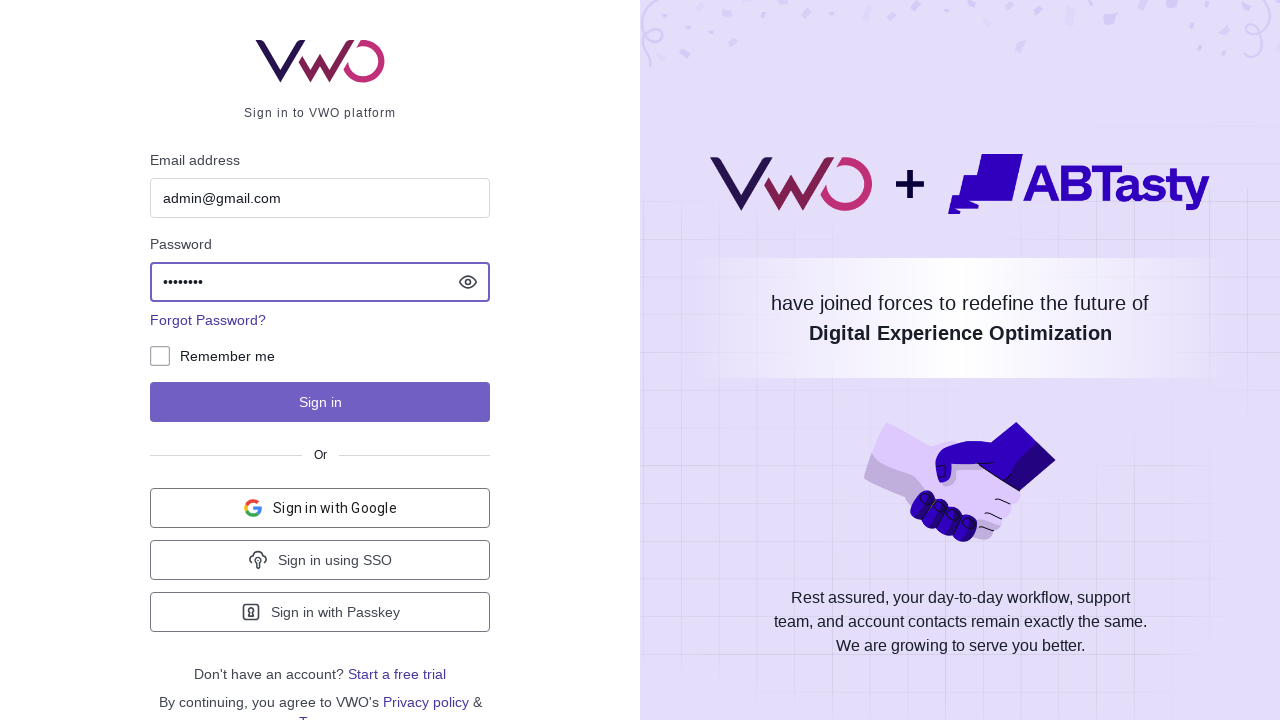

Clicked login submit button at (320, 402) on #js-login-btn
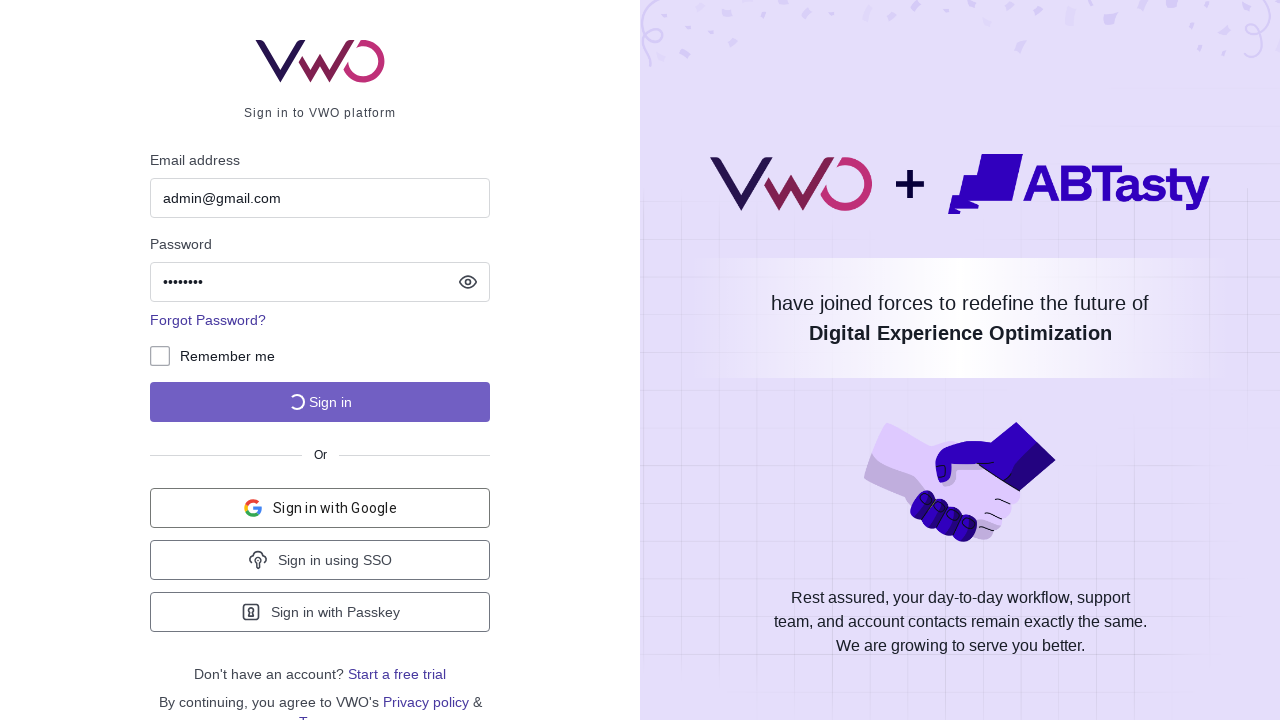

Error notification message appeared on page
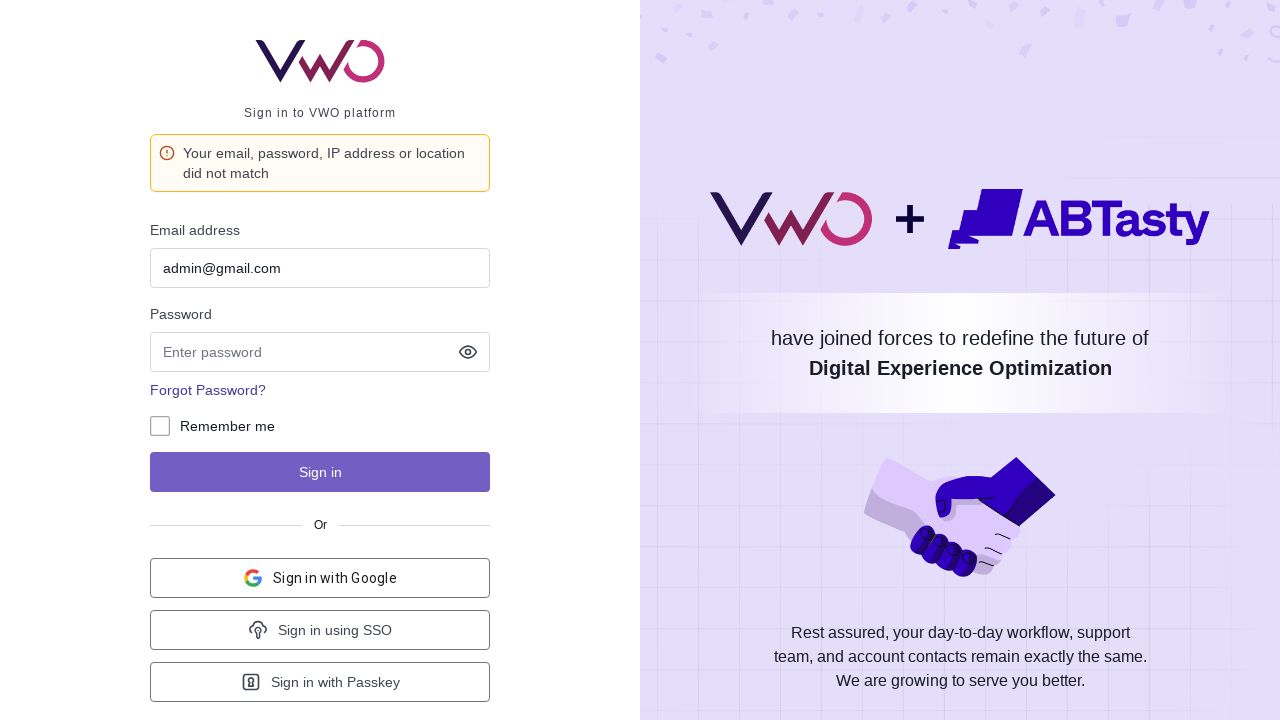

Located error message element
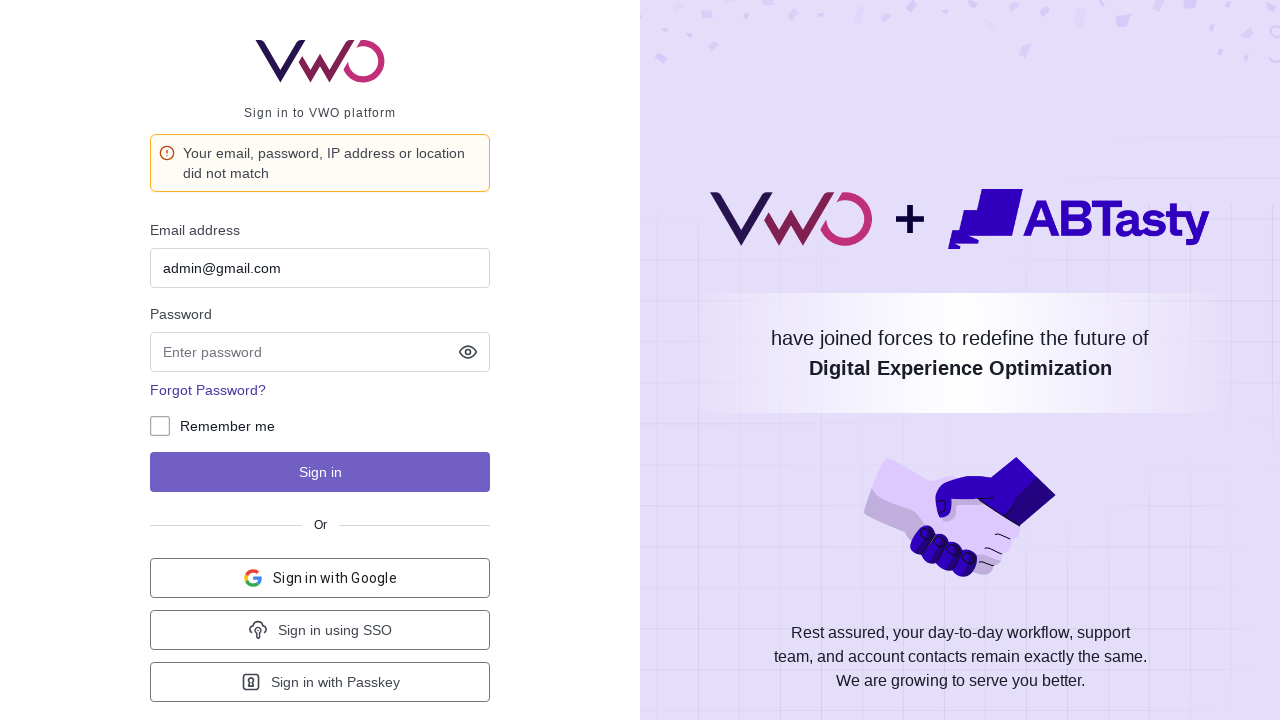

Verified error message text matches expected message about invalid credentials
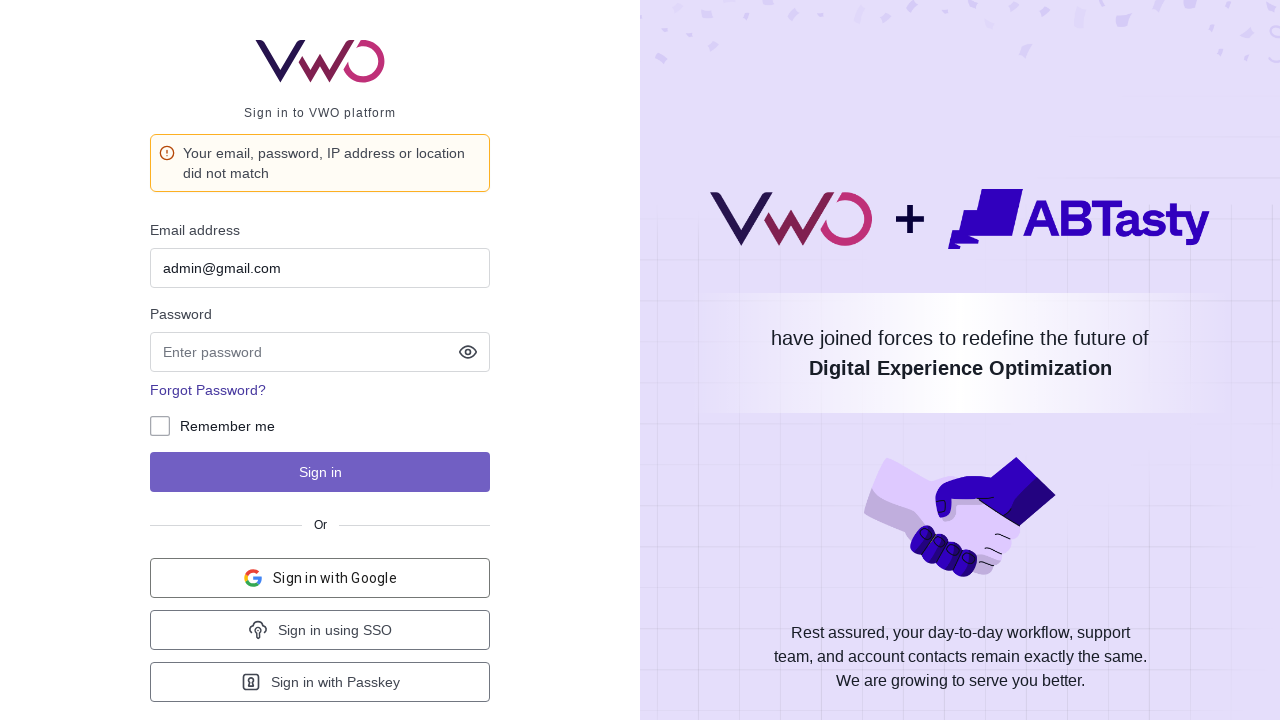

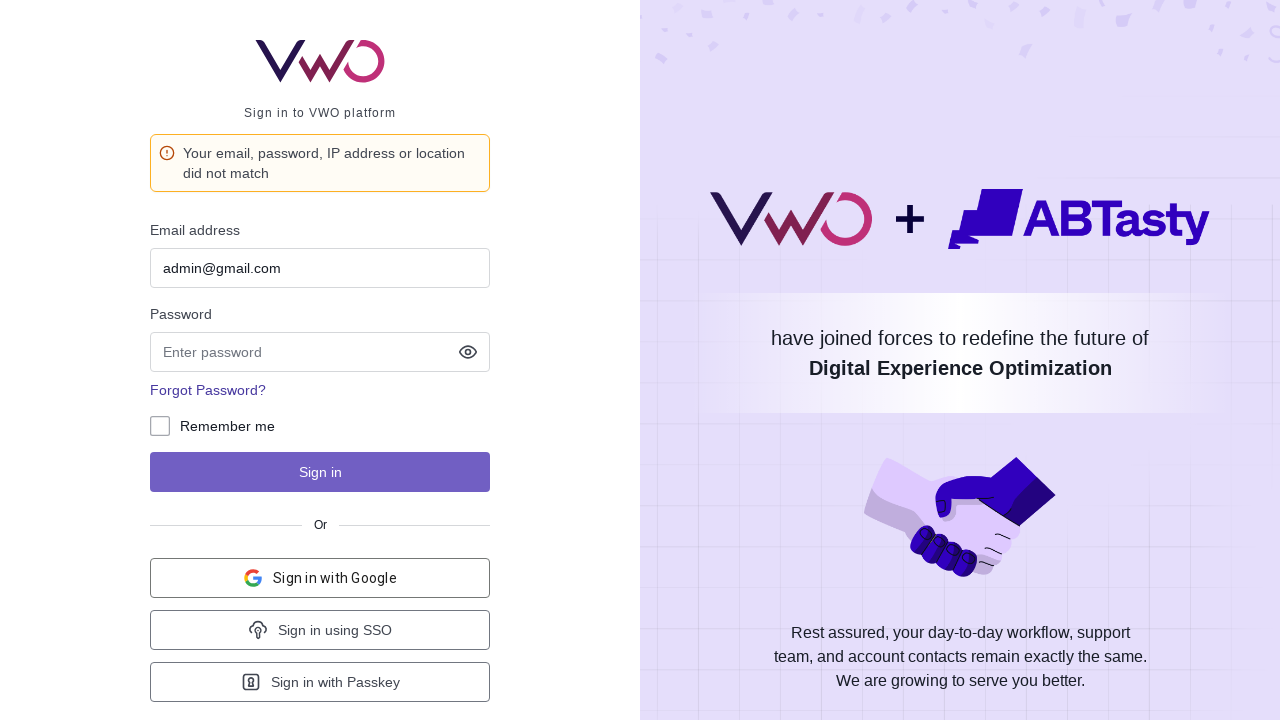